Tests form submission with empty fields and verifies validation error message

Starting URL: https://selenium-ci-cd-login-automation.vercel.app/

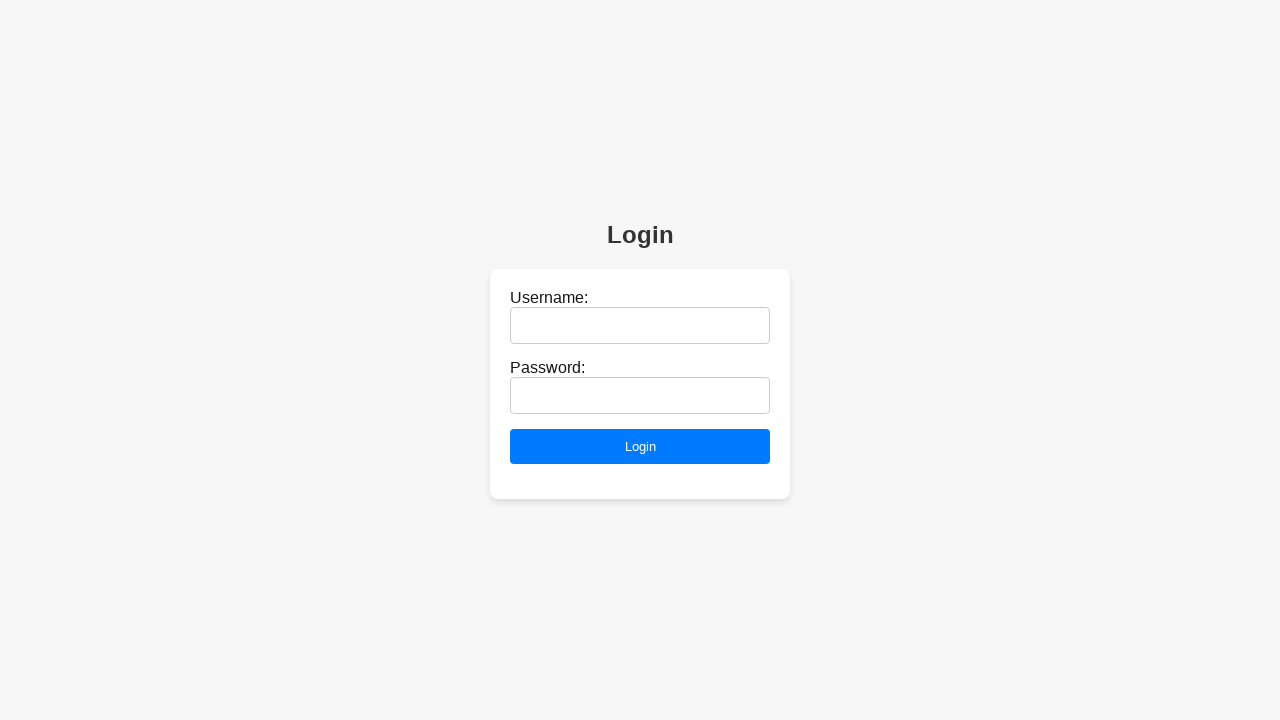

Navigated to login page
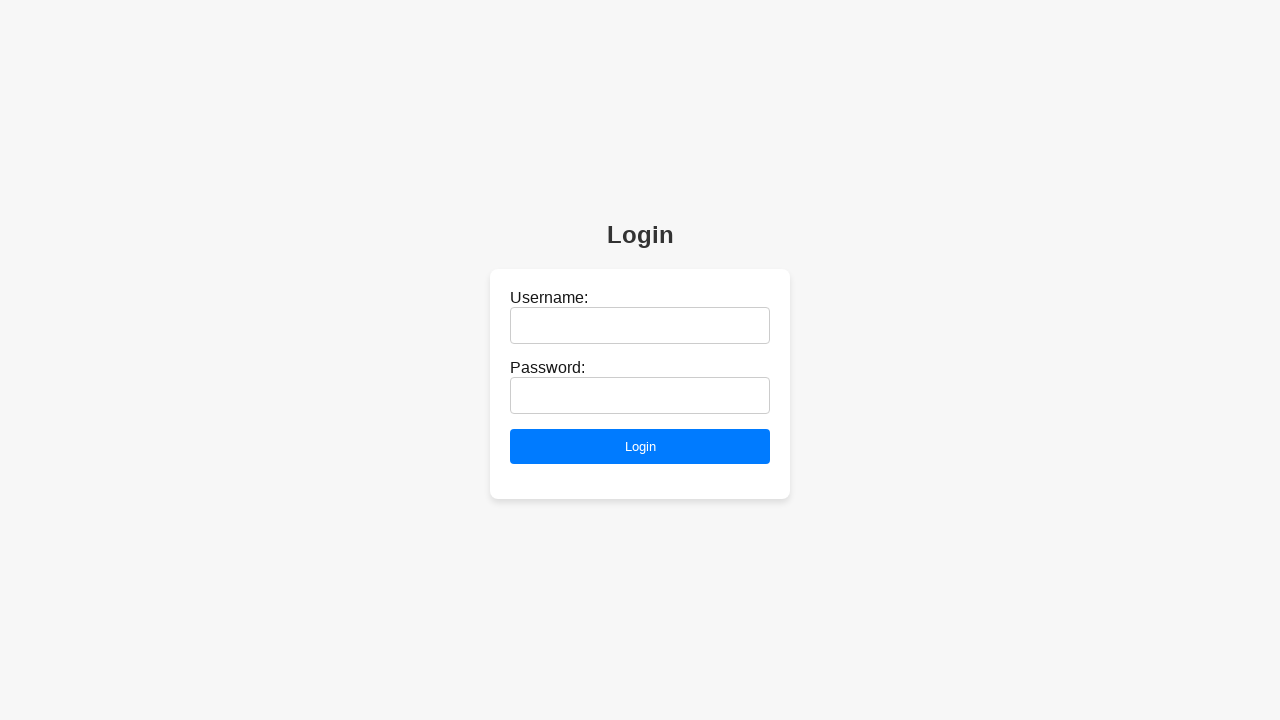

Clicked submit button without filling any fields at (640, 446) on button[type='submit']
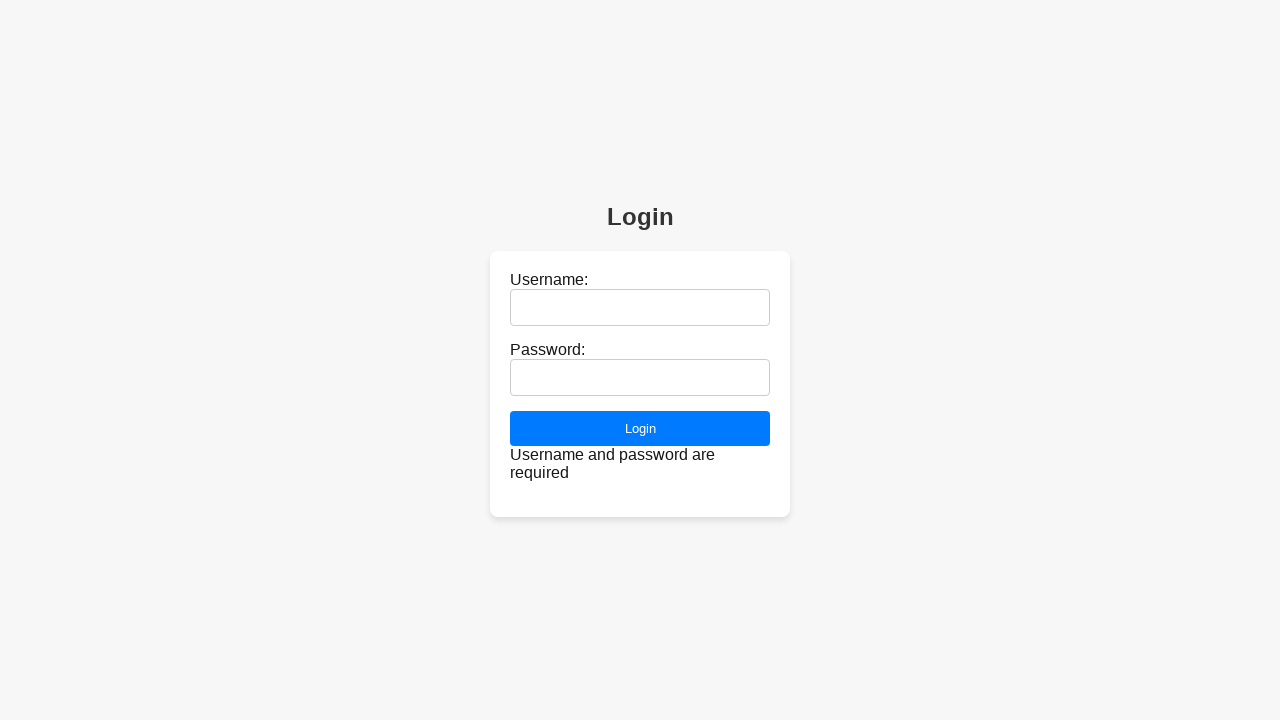

Validation error message appeared
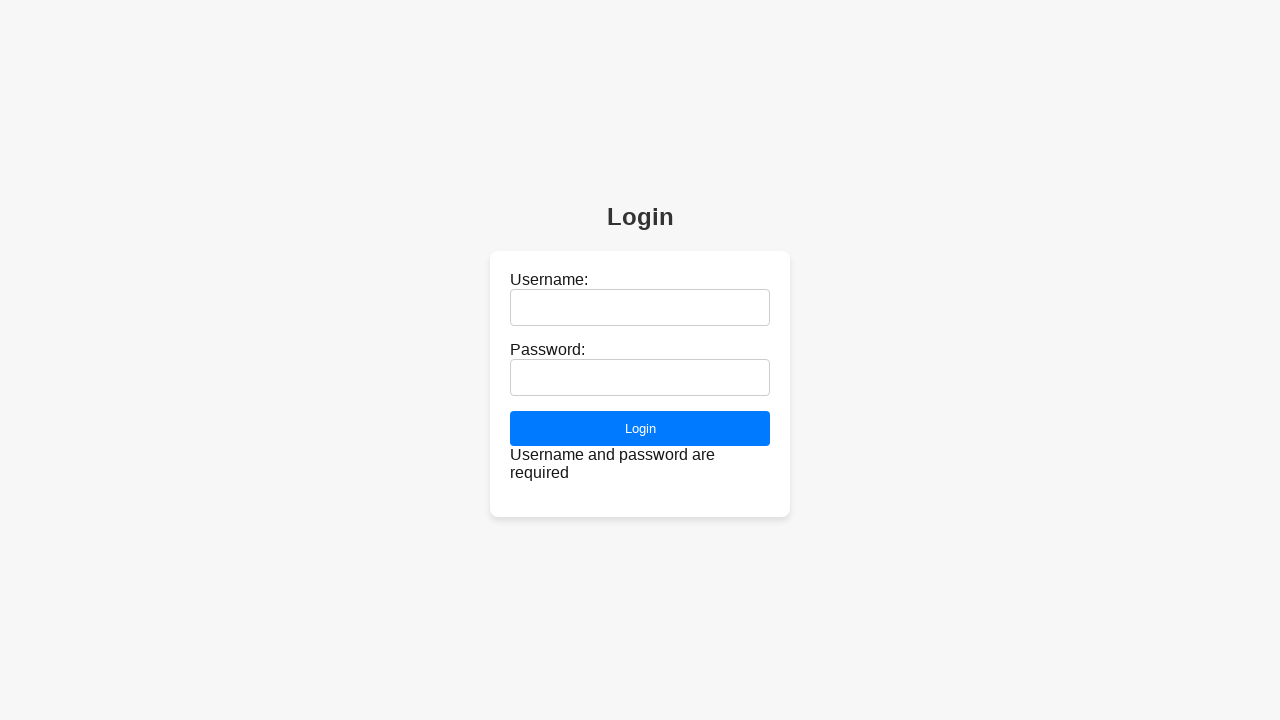

Verified error message text: 'Username and password are required'
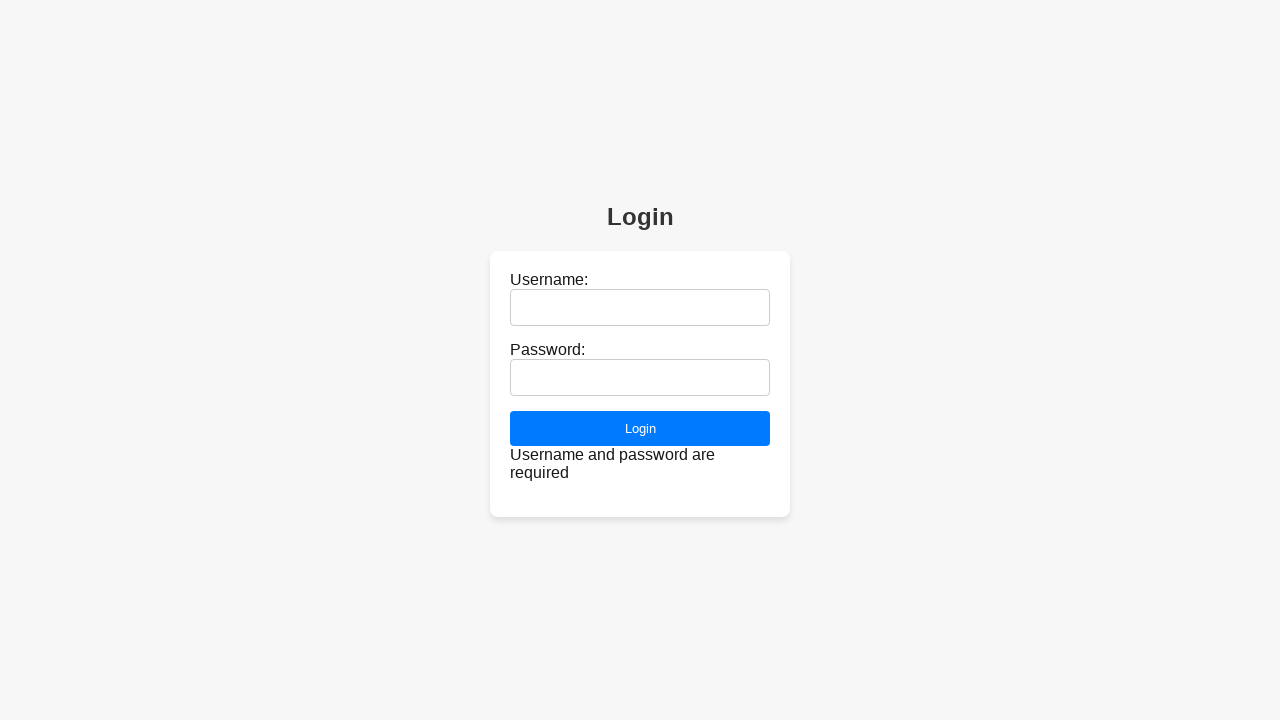

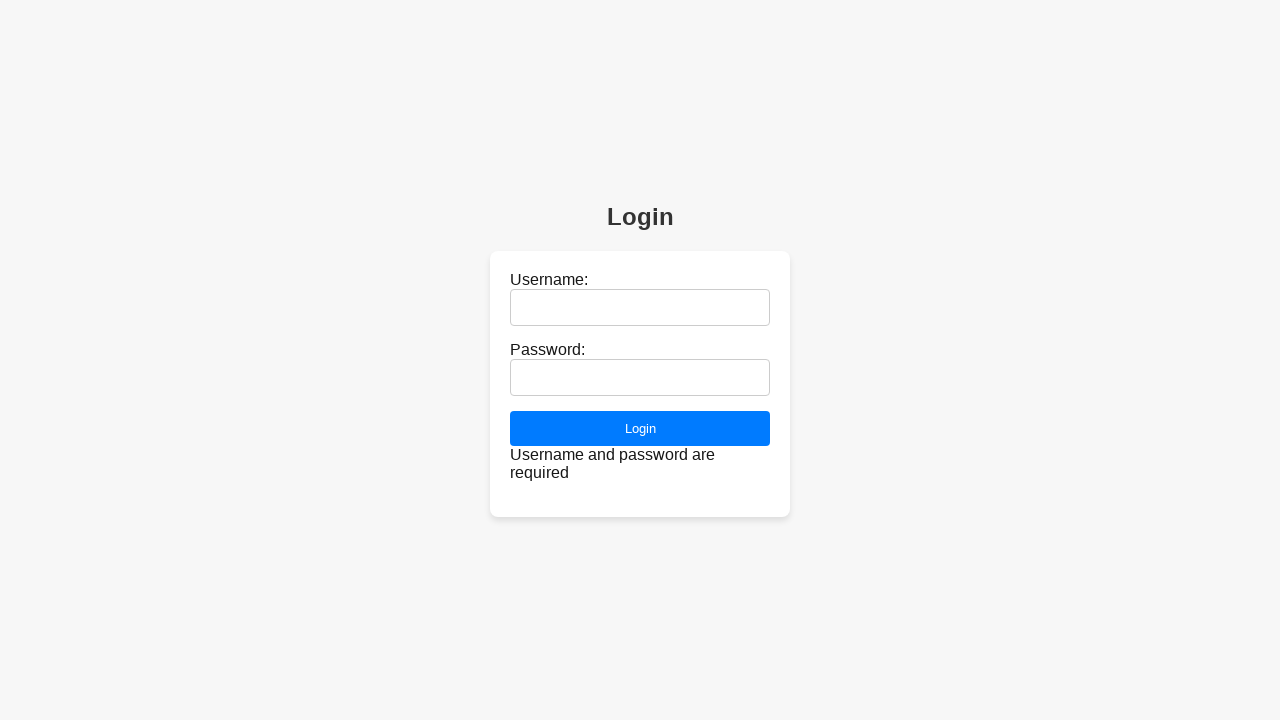